Reads two numbers from the page, calculates their sum, selects the sum from a dropdown, and submits

Starting URL: https://suninjuly.github.io/selects1.html

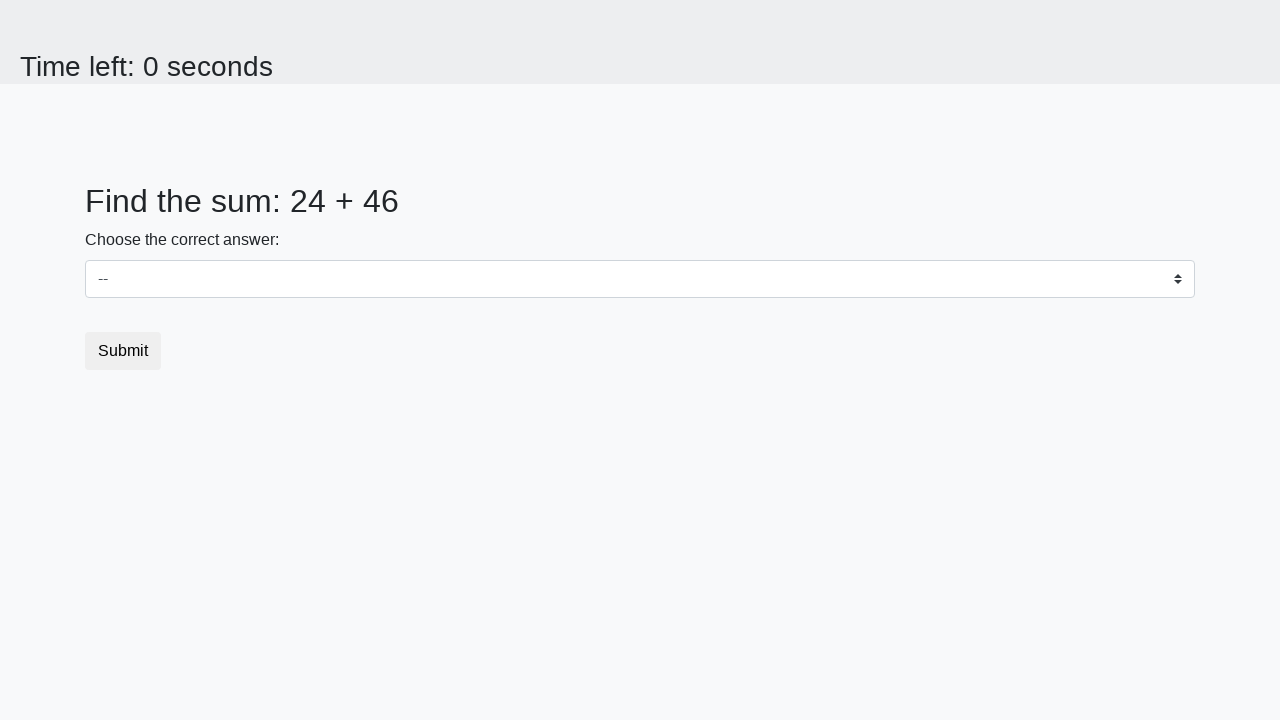

Read first number from #num1 element
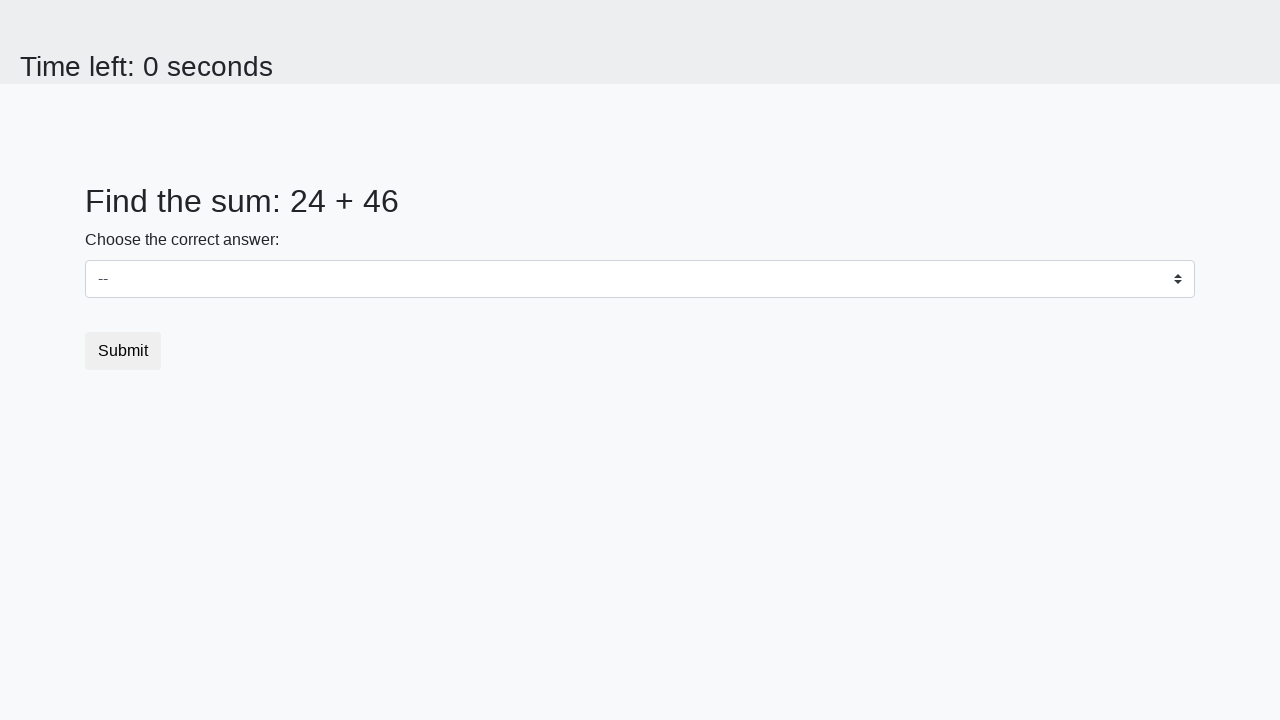

Read second number from #num2 element
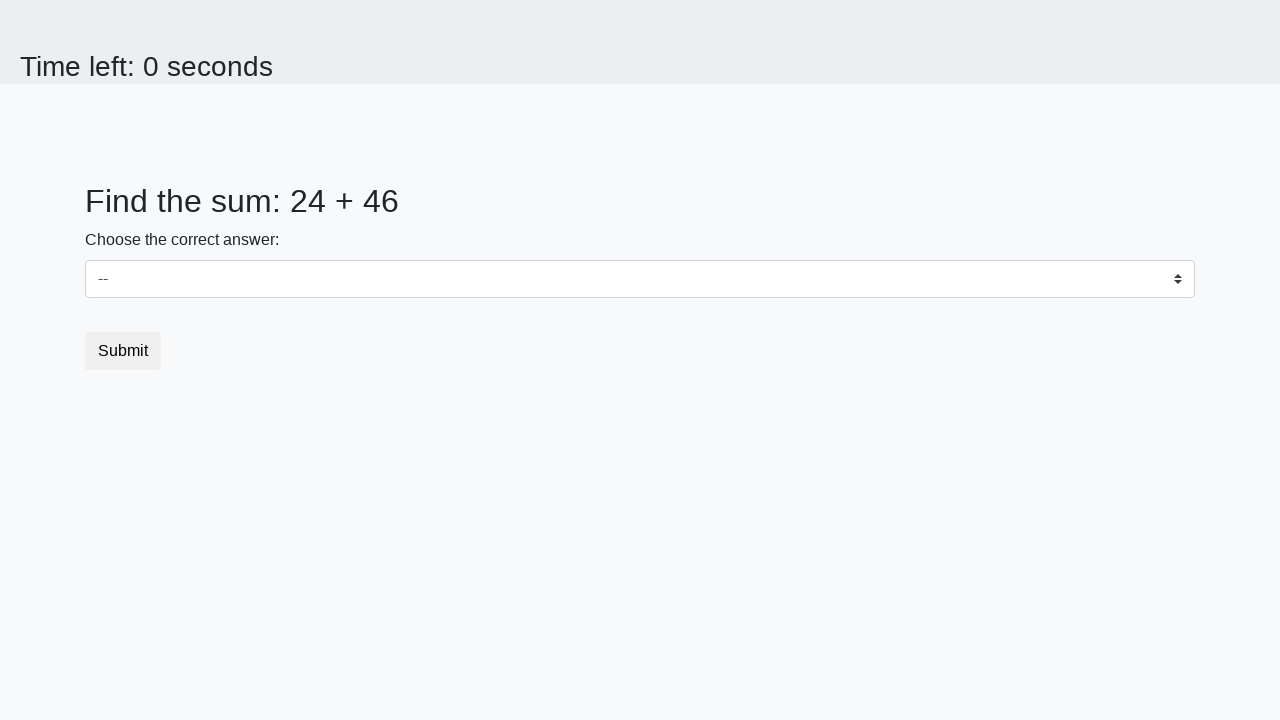

Calculated sum: 24 + 46 = 70
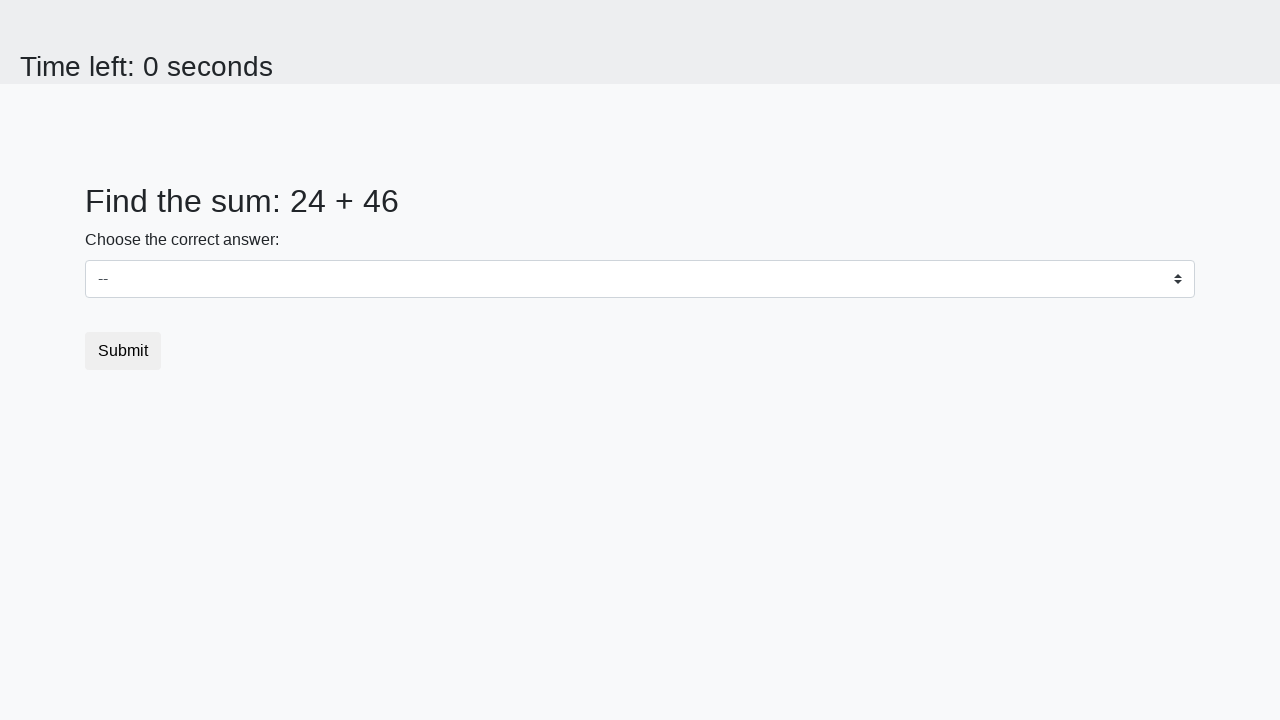

Selected sum (70) from dropdown on #dropdown
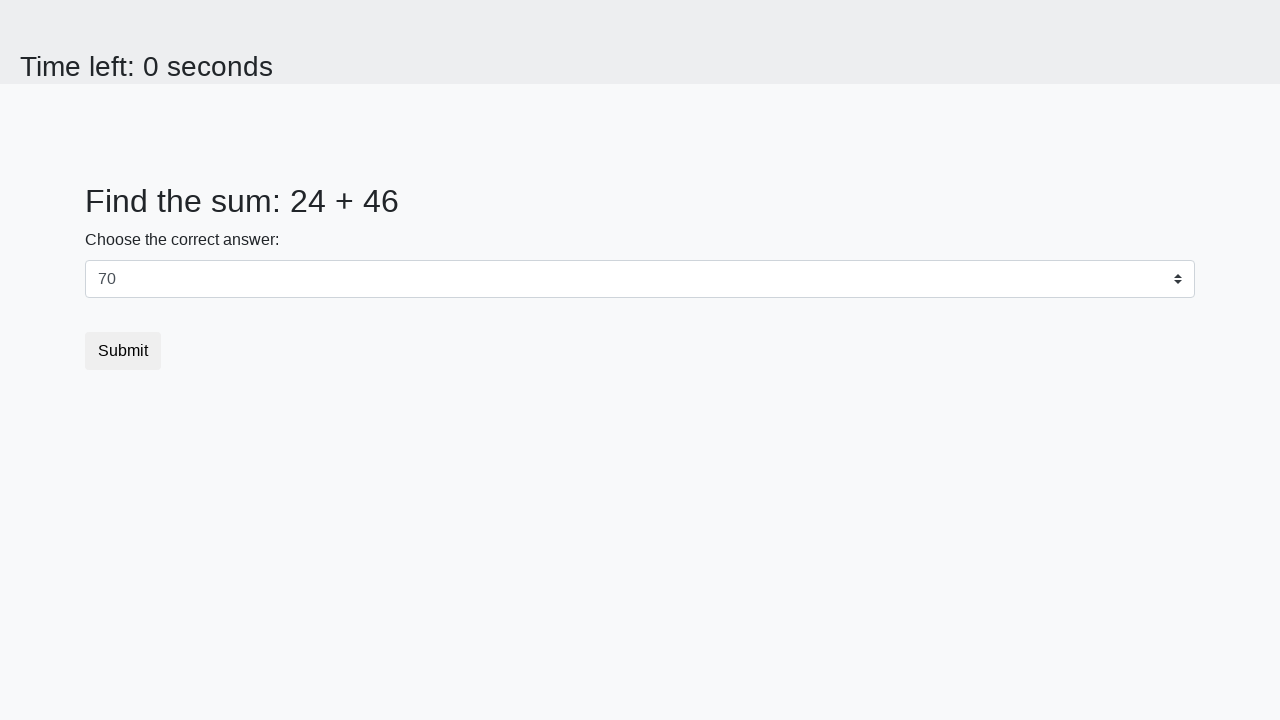

Clicked submit button to submit the form at (123, 351) on xpath=/html/body/div/form/button
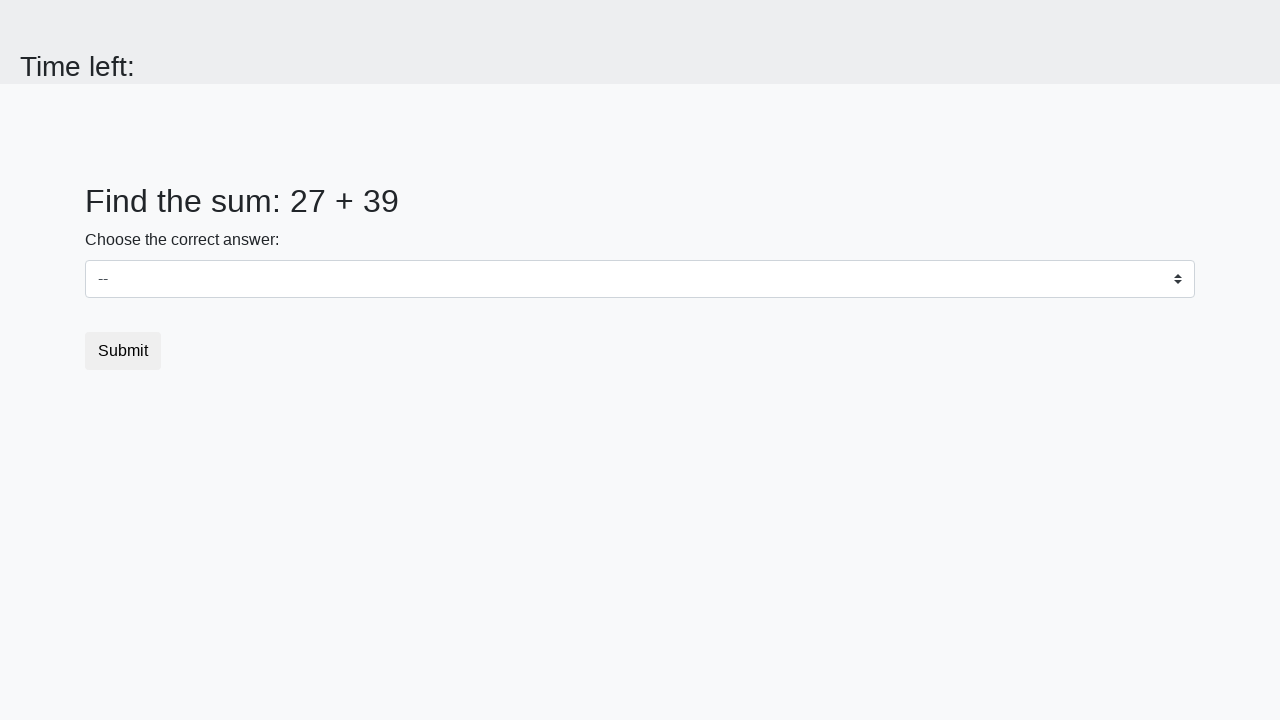

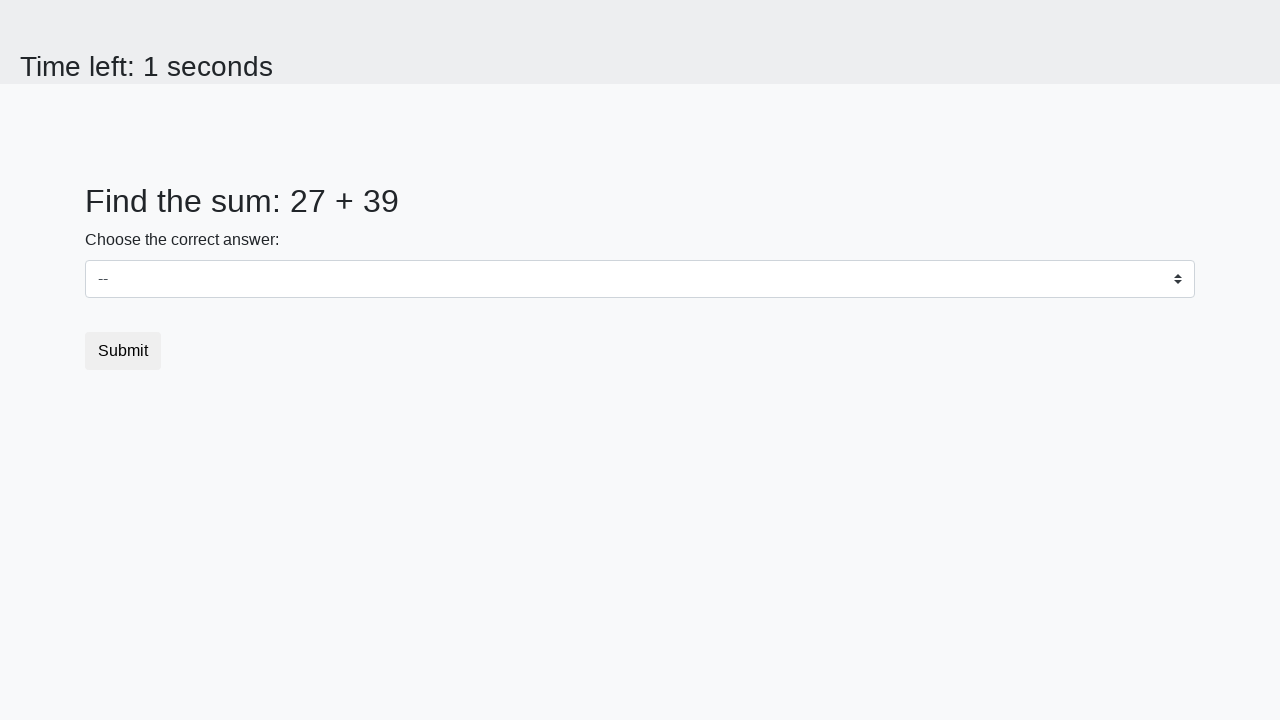